Navigates to a TechRadar Surface Pro 4 review page and scrolls down through the content multiple times to simulate reading the article.

Starting URL: http://www.techradar.com/us/reviews/pc-mac/tablets/microsoft-surface-pro-4-1290285/review

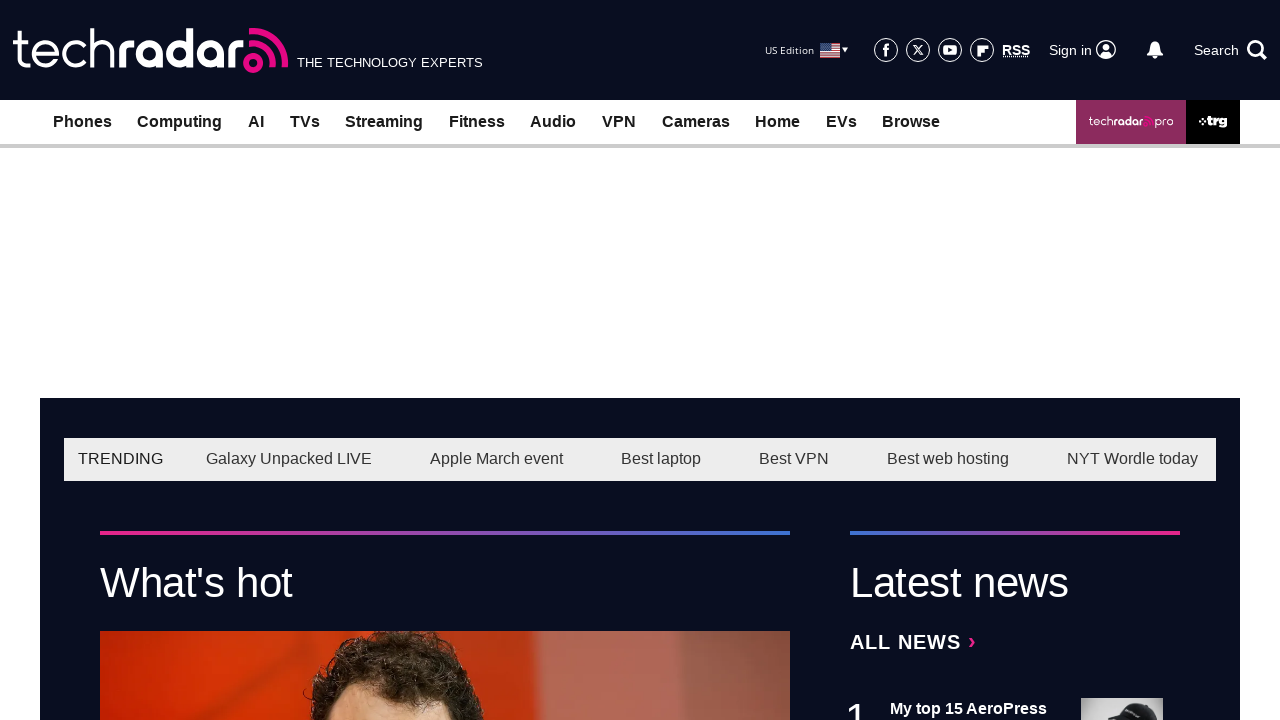

Waited for page DOM content to load
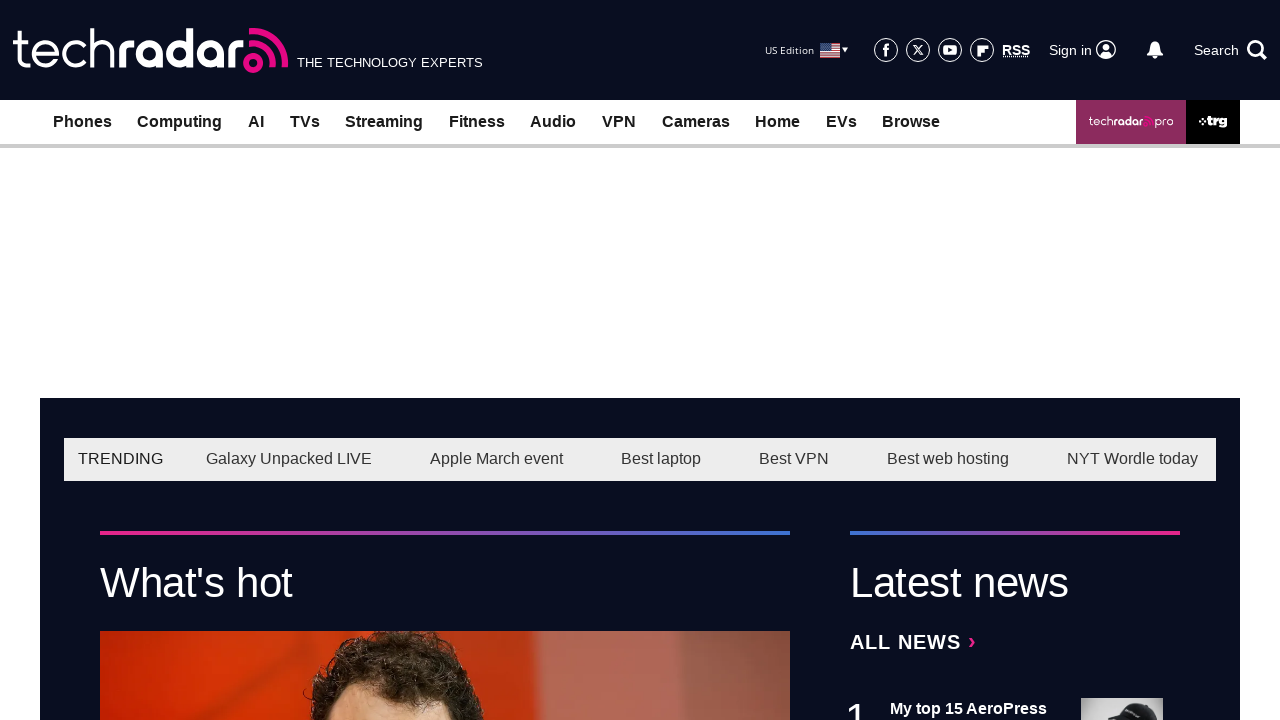

Waited 5 seconds for page to fully render
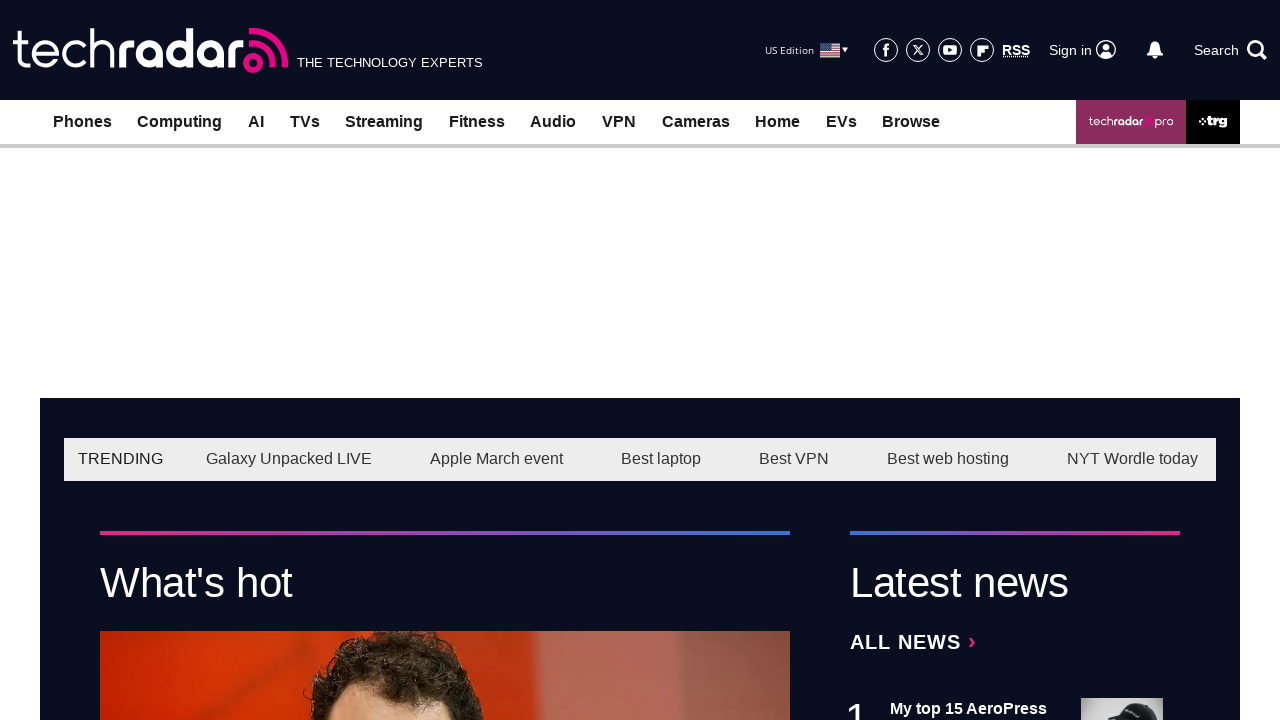

Scrolled down through Surface Pro 4 review content (scroll 1/10)
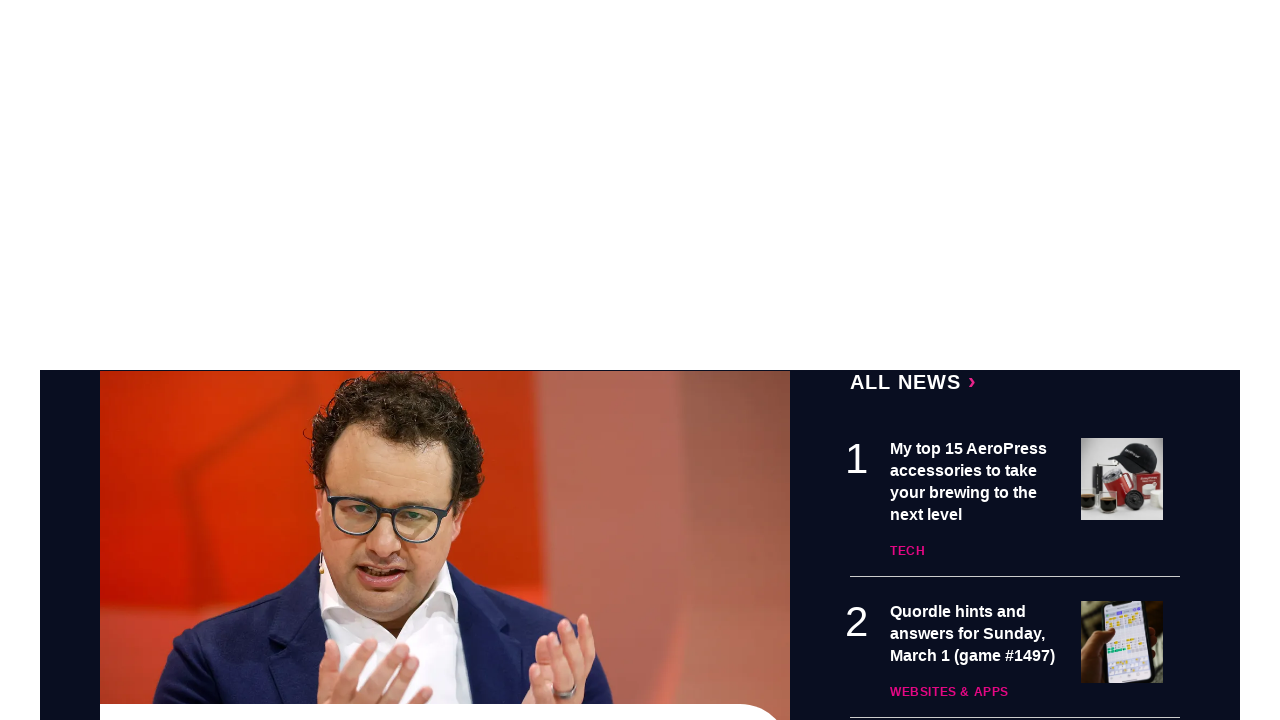

Waited 1 second after scrolling (scroll 1/10)
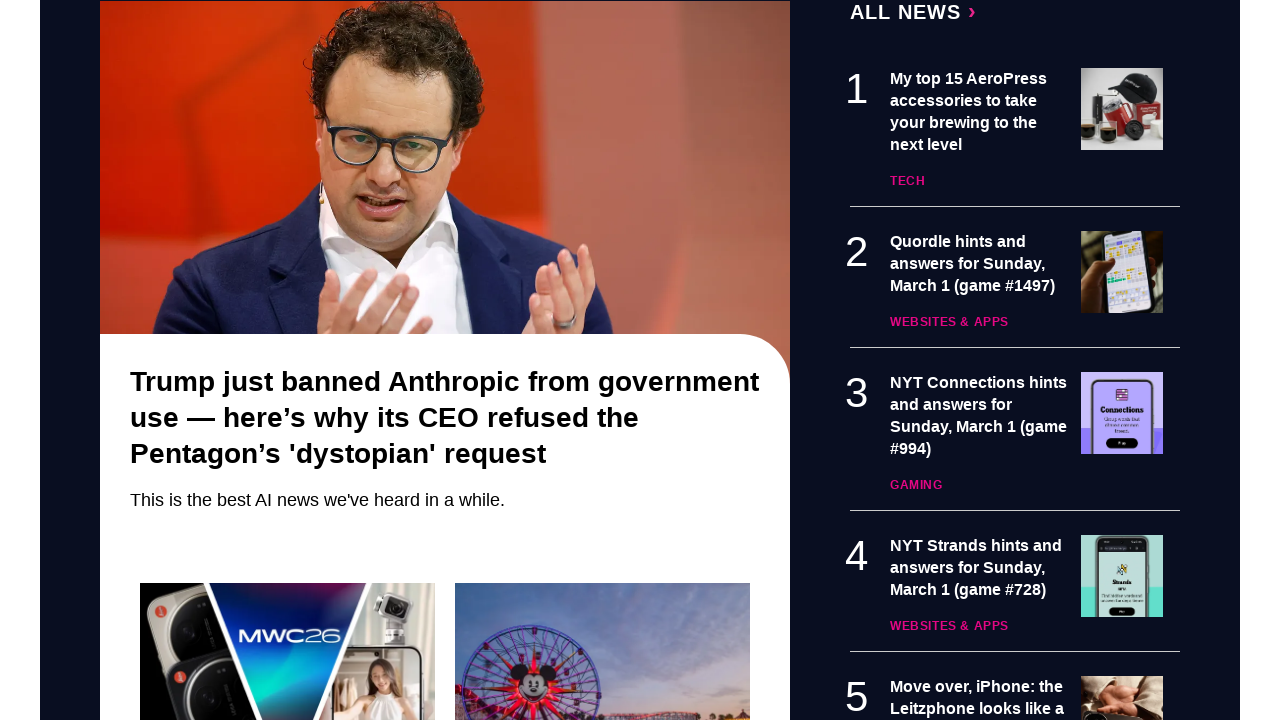

Scrolled down through Surface Pro 4 review content (scroll 2/10)
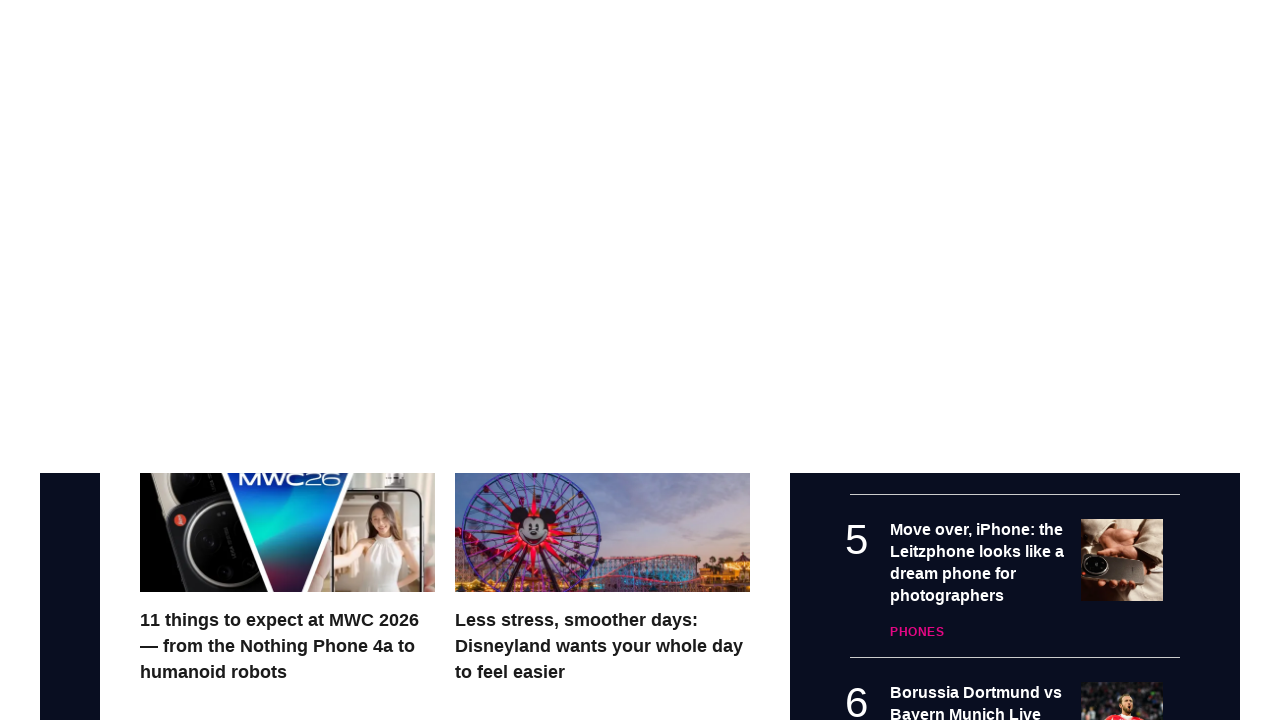

Waited 1 second after scrolling (scroll 2/10)
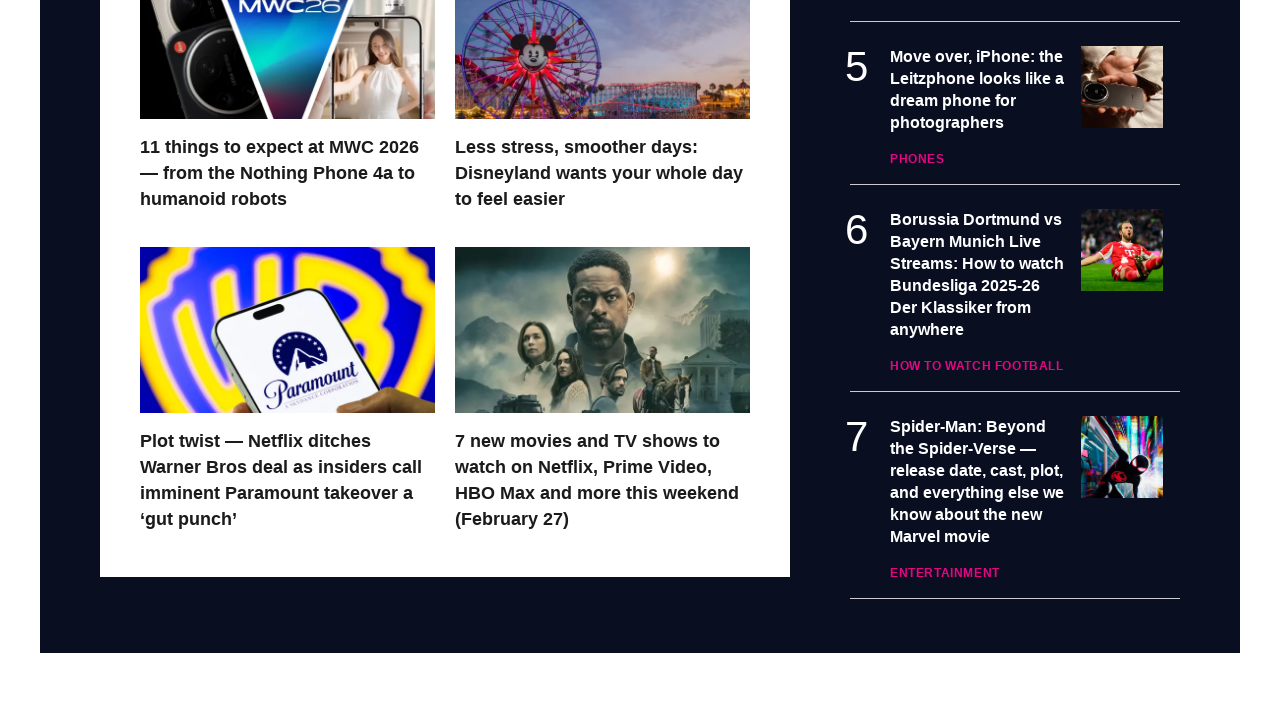

Scrolled down through Surface Pro 4 review content (scroll 3/10)
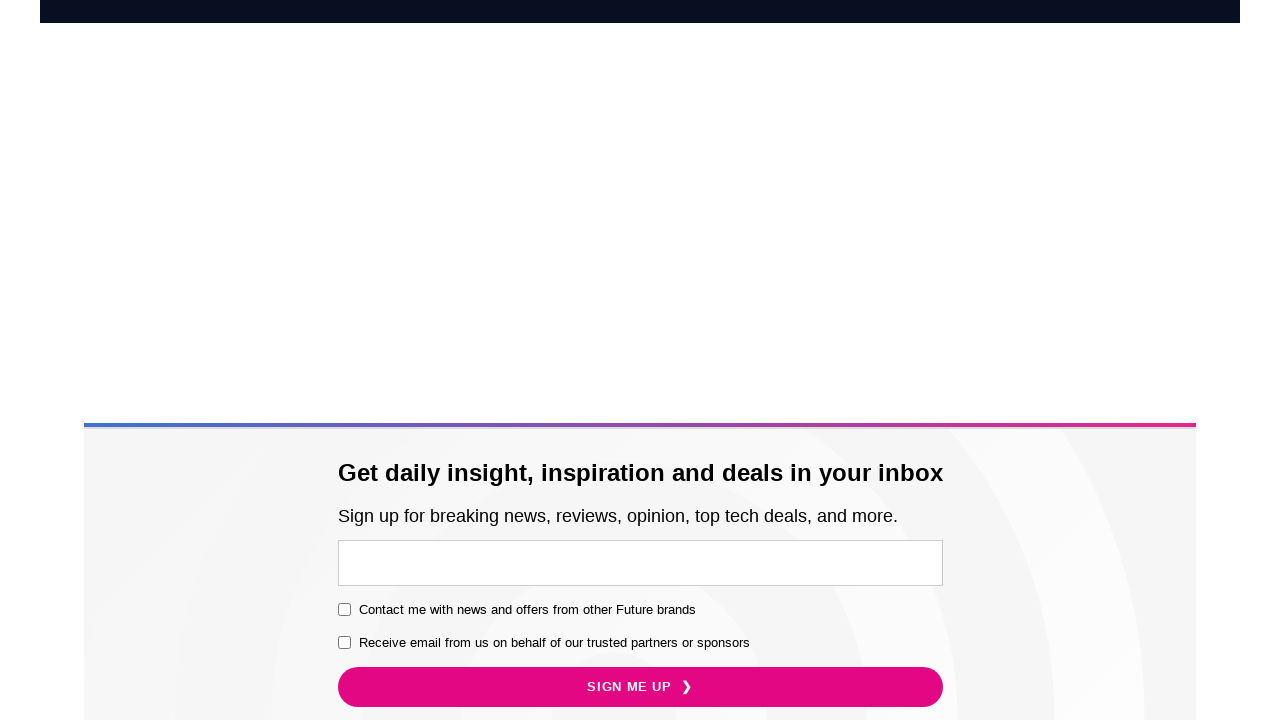

Waited 1 second after scrolling (scroll 3/10)
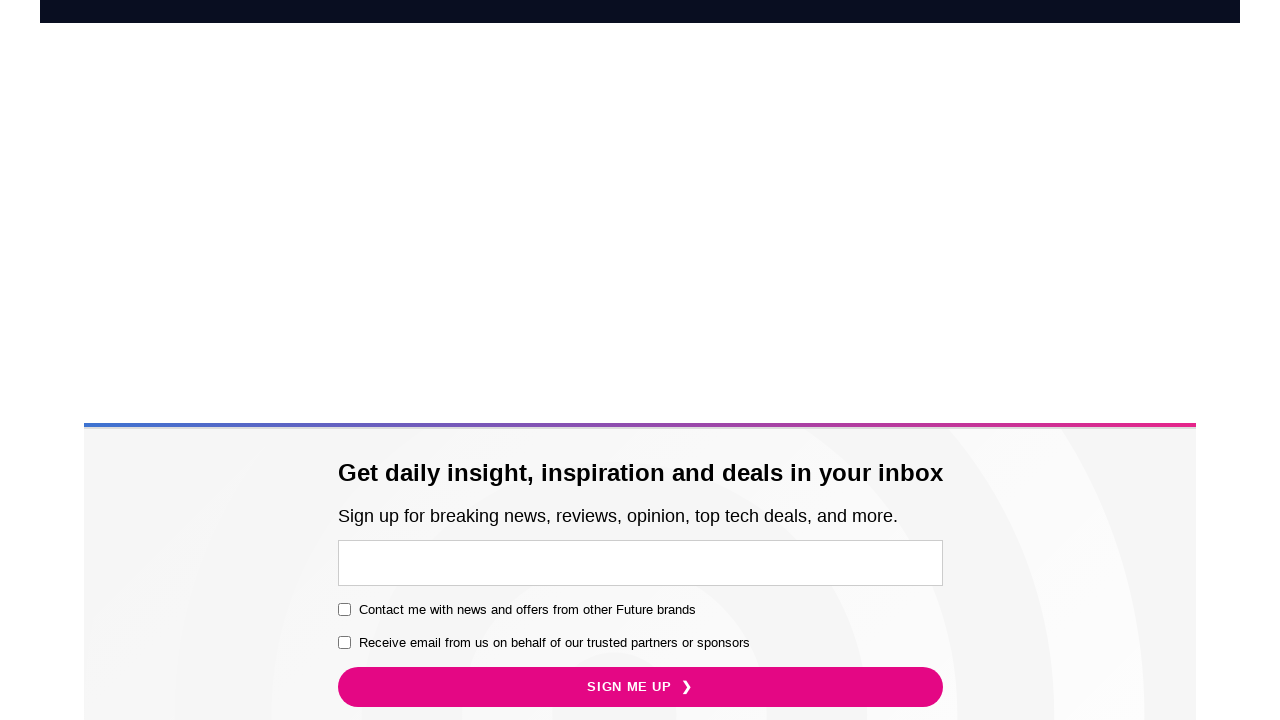

Scrolled down through Surface Pro 4 review content (scroll 4/10)
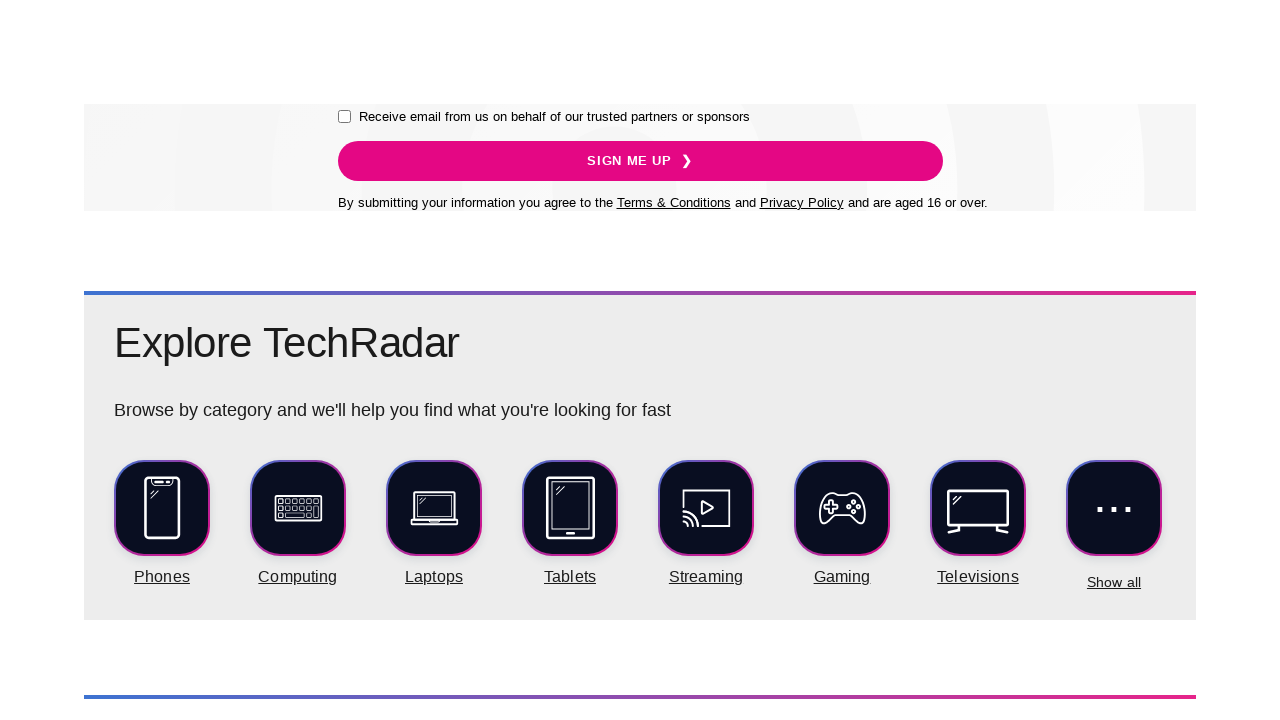

Waited 1 second after scrolling (scroll 4/10)
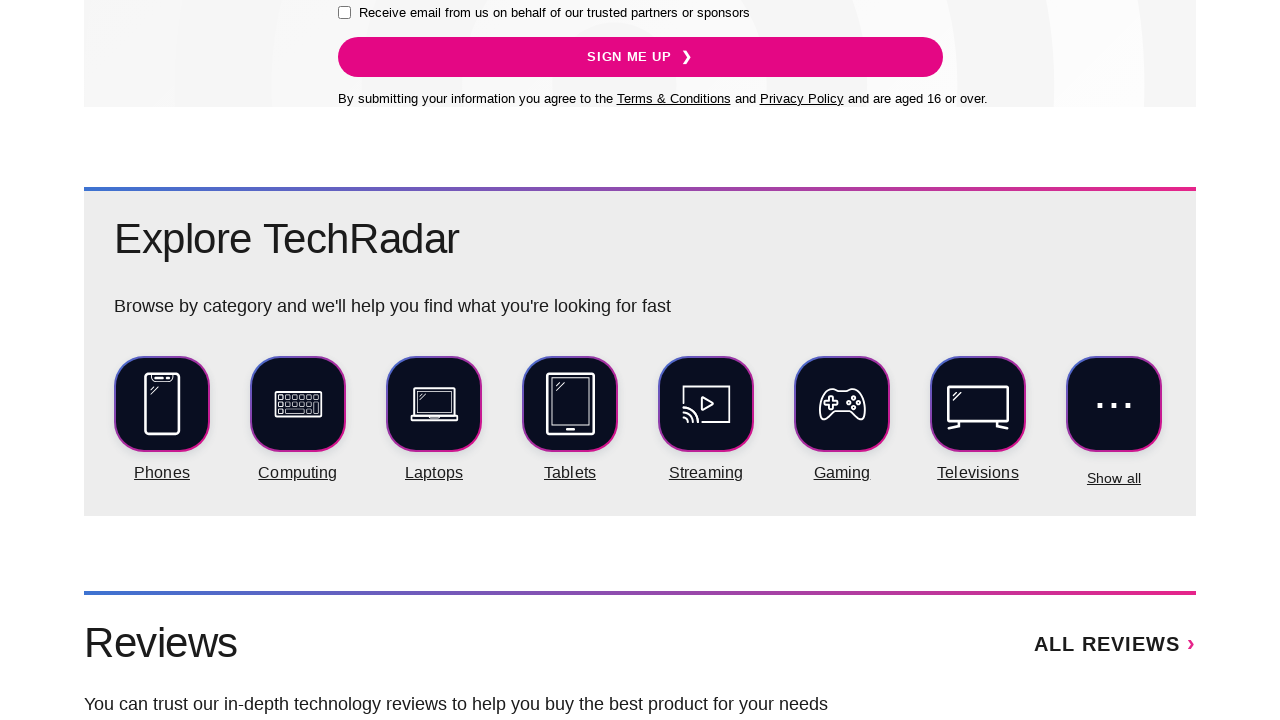

Scrolled down through Surface Pro 4 review content (scroll 5/10)
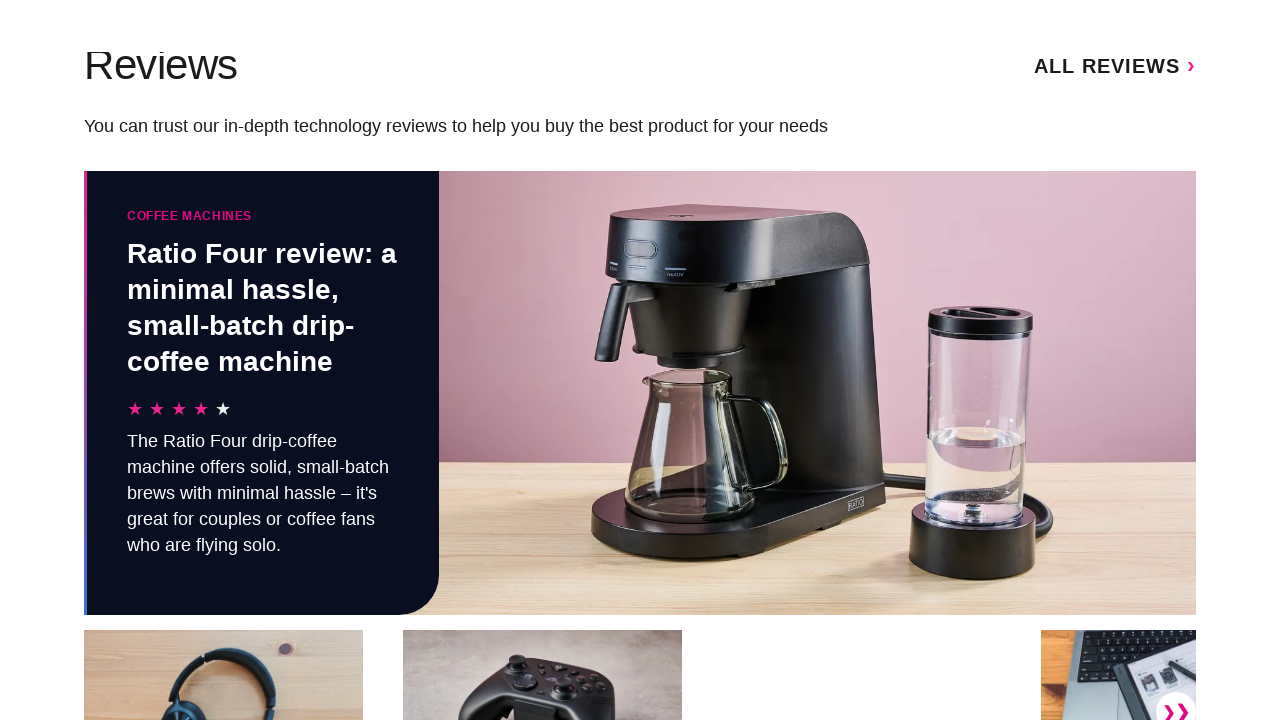

Waited 1 second after scrolling (scroll 5/10)
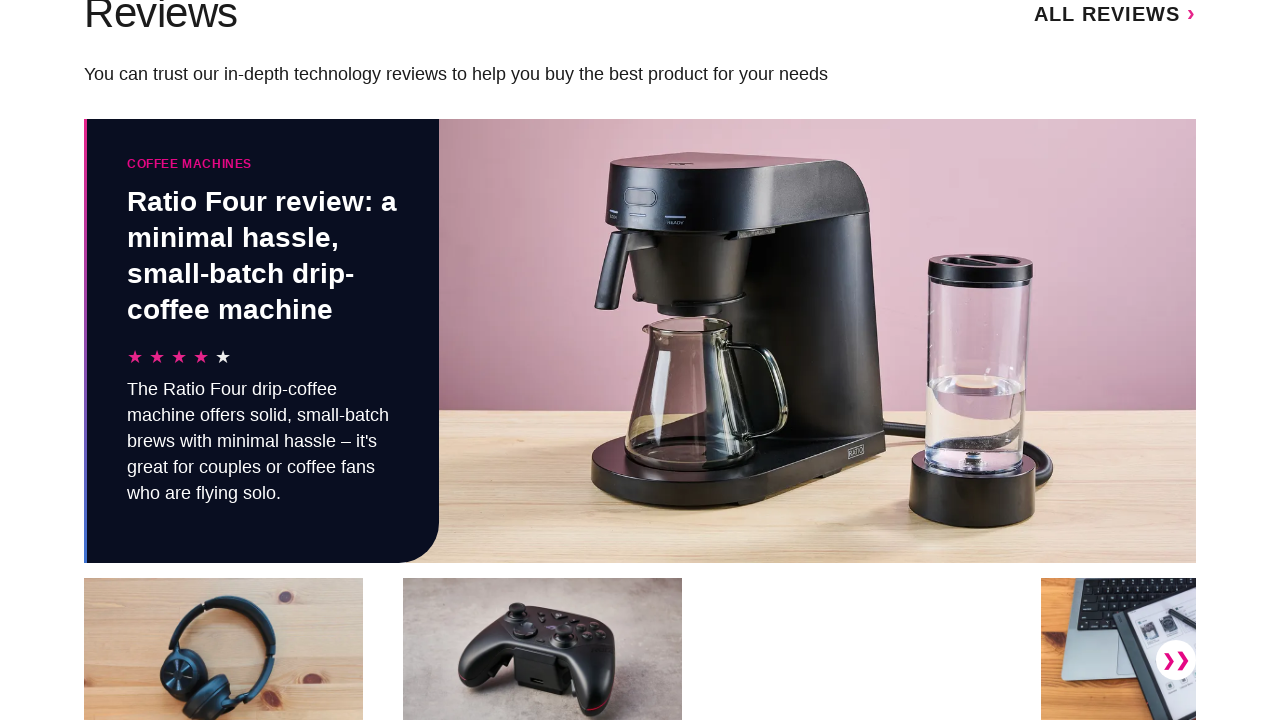

Scrolled down through Surface Pro 4 review content (scroll 6/10)
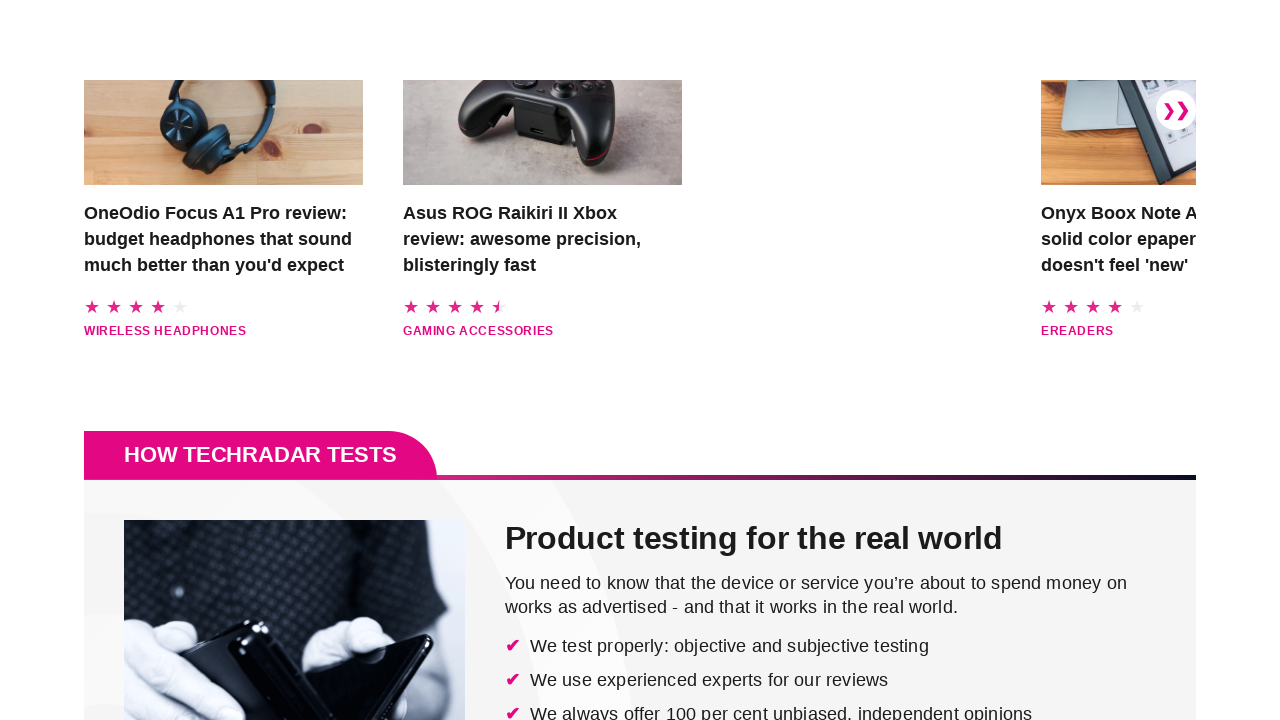

Waited 1 second after scrolling (scroll 6/10)
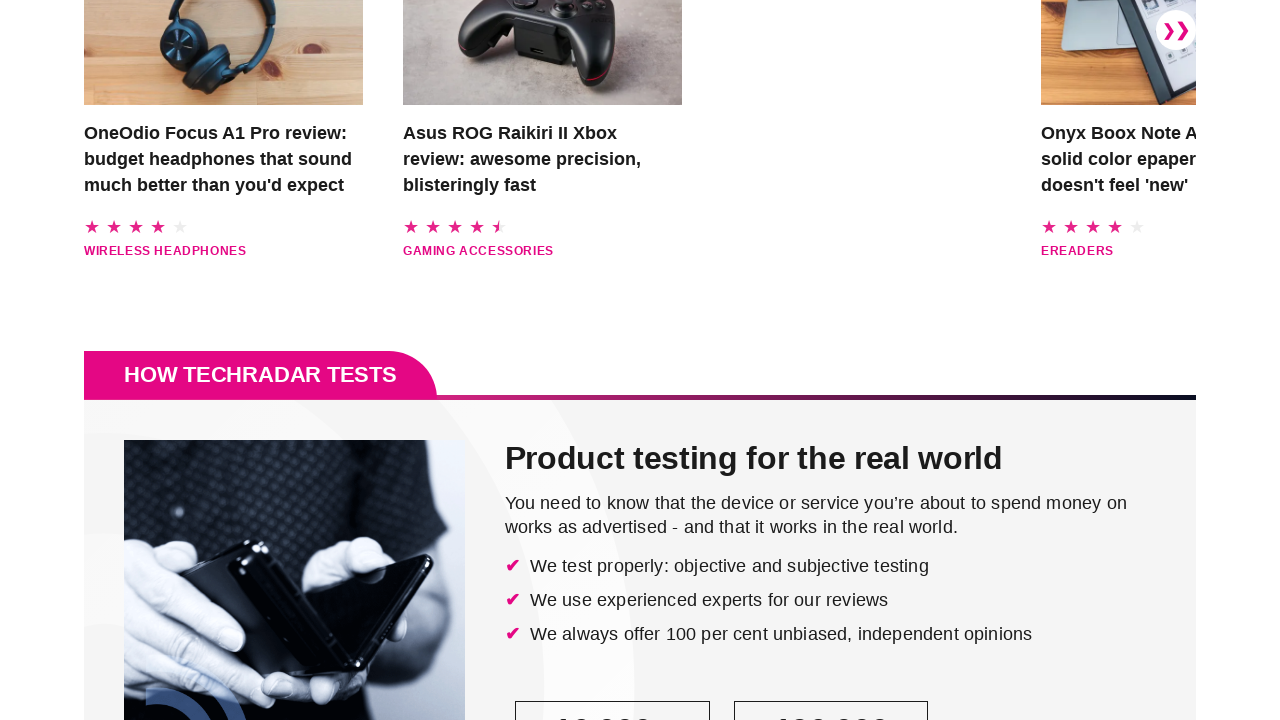

Scrolled down through Surface Pro 4 review content (scroll 7/10)
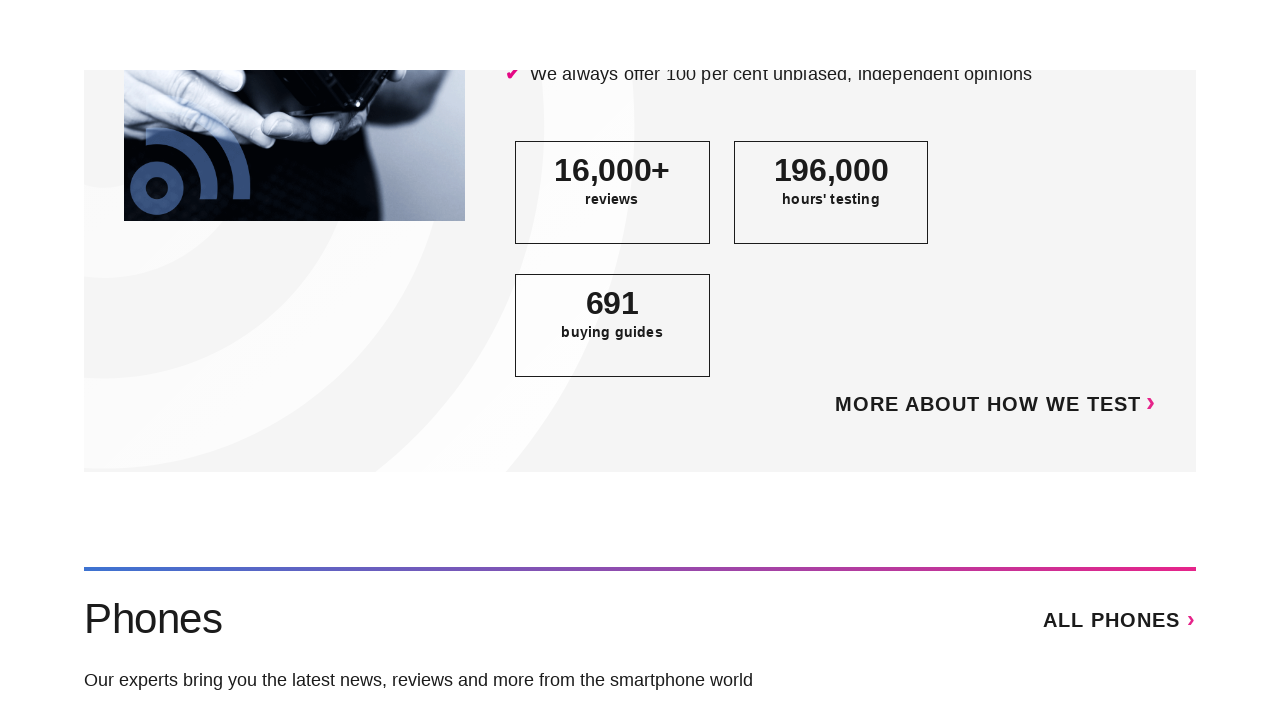

Waited 1 second after scrolling (scroll 7/10)
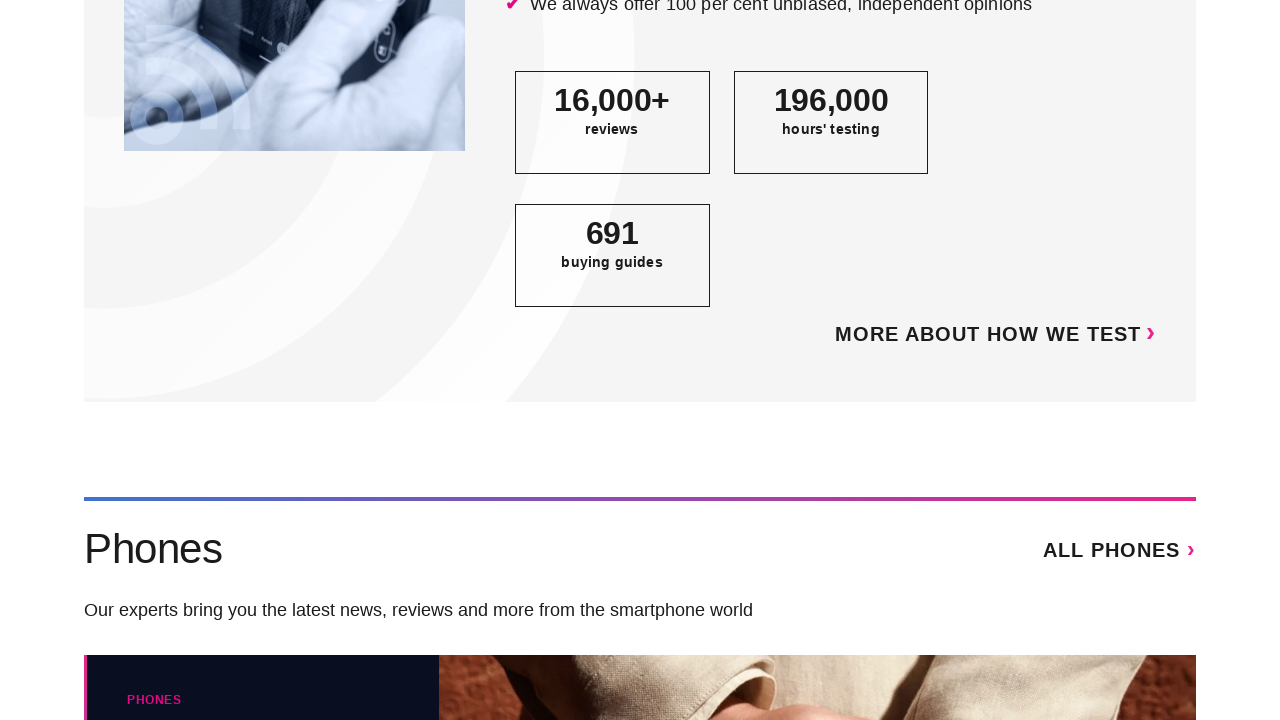

Scrolled down through Surface Pro 4 review content (scroll 8/10)
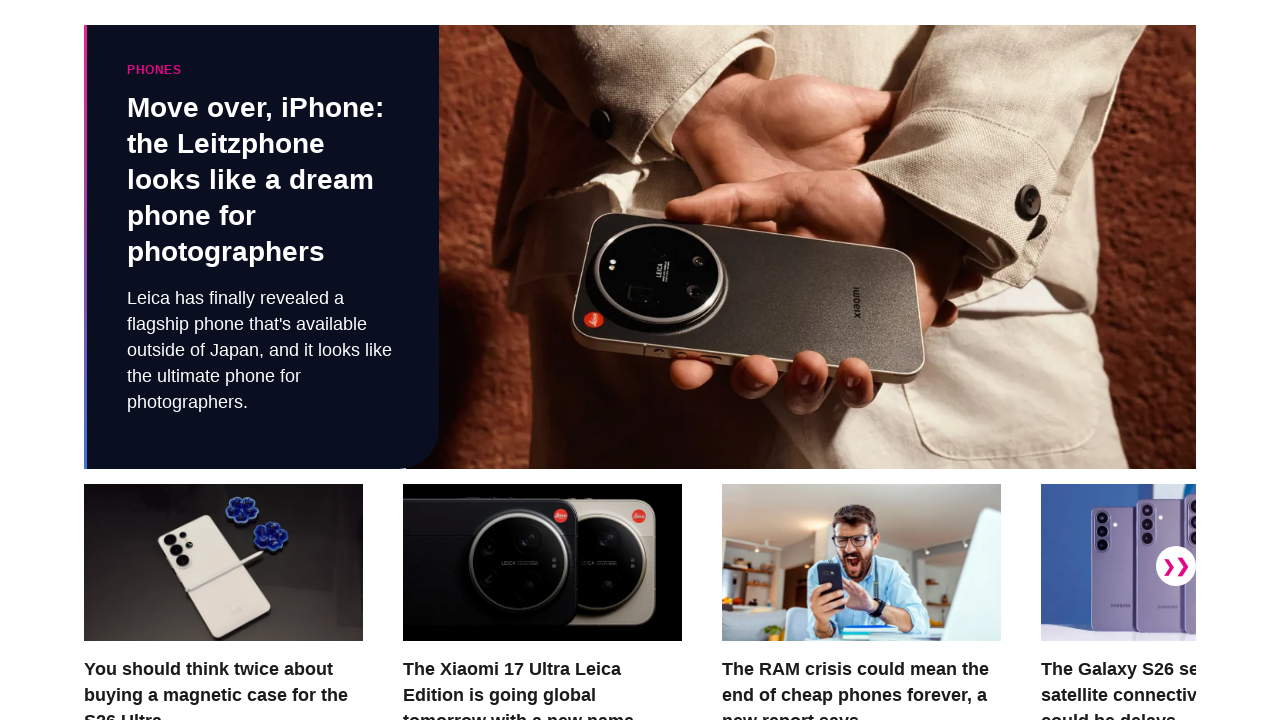

Waited 1 second after scrolling (scroll 8/10)
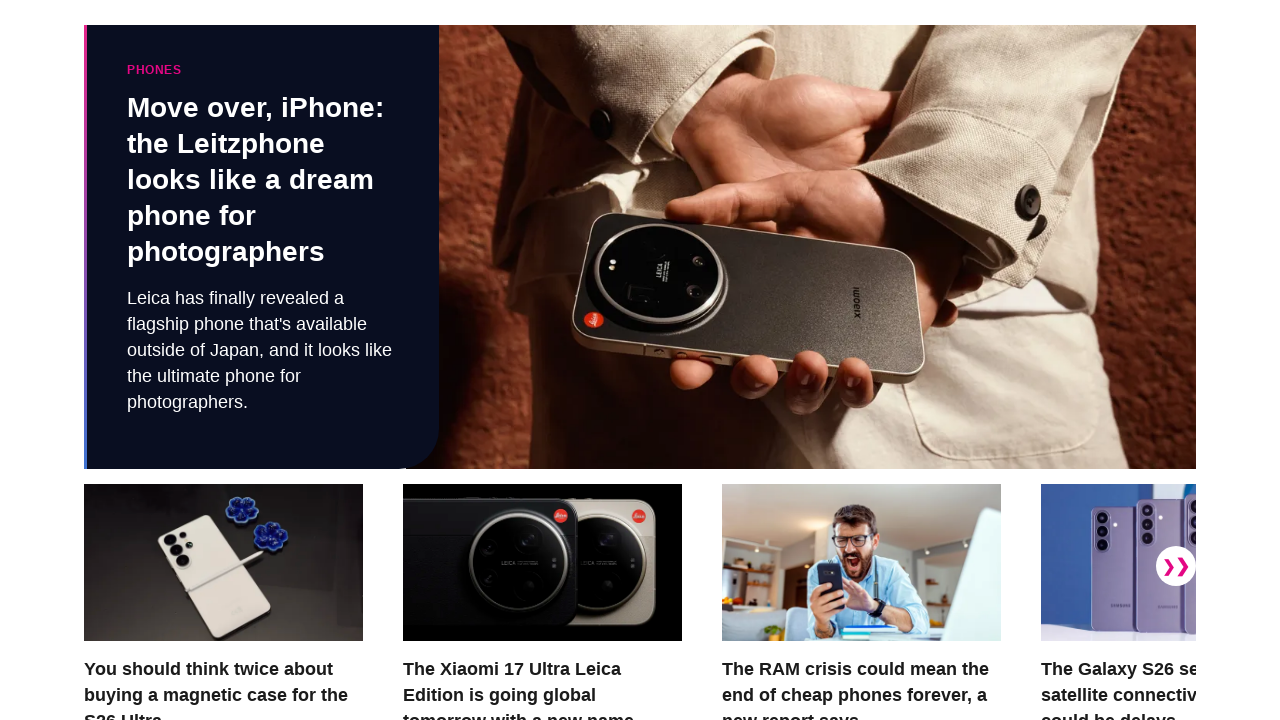

Scrolled down through Surface Pro 4 review content (scroll 9/10)
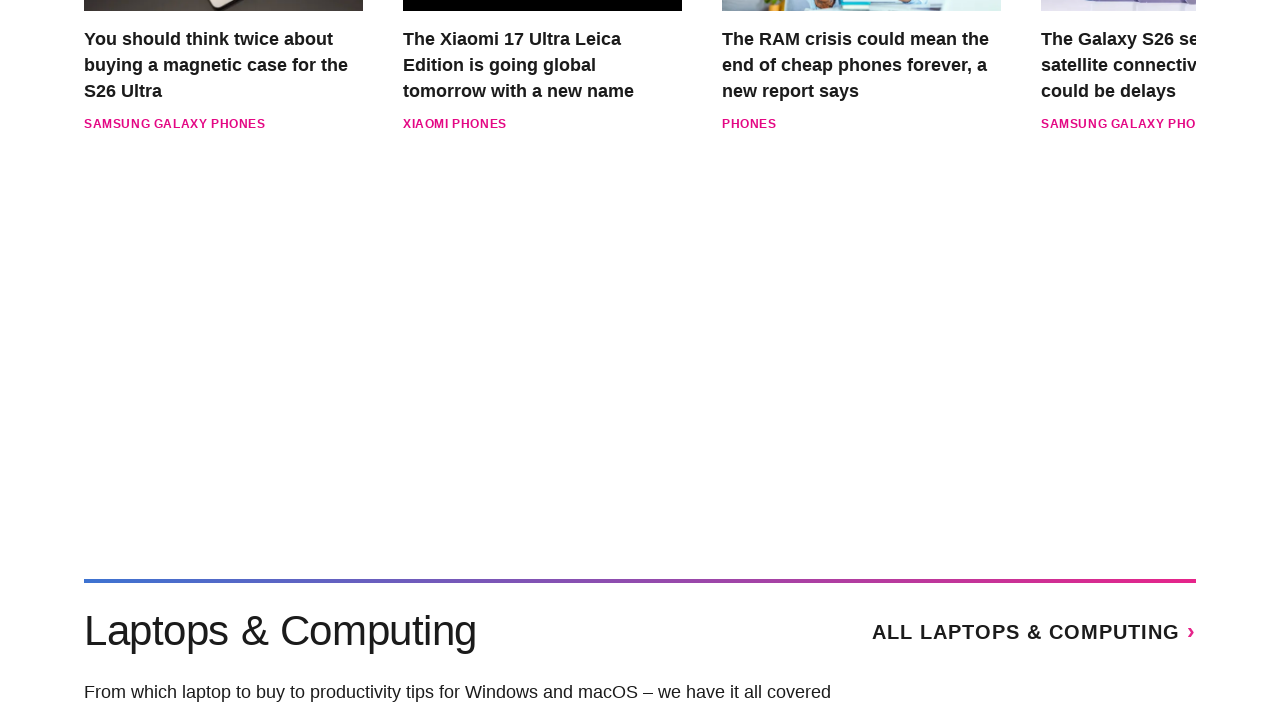

Waited 1 second after scrolling (scroll 9/10)
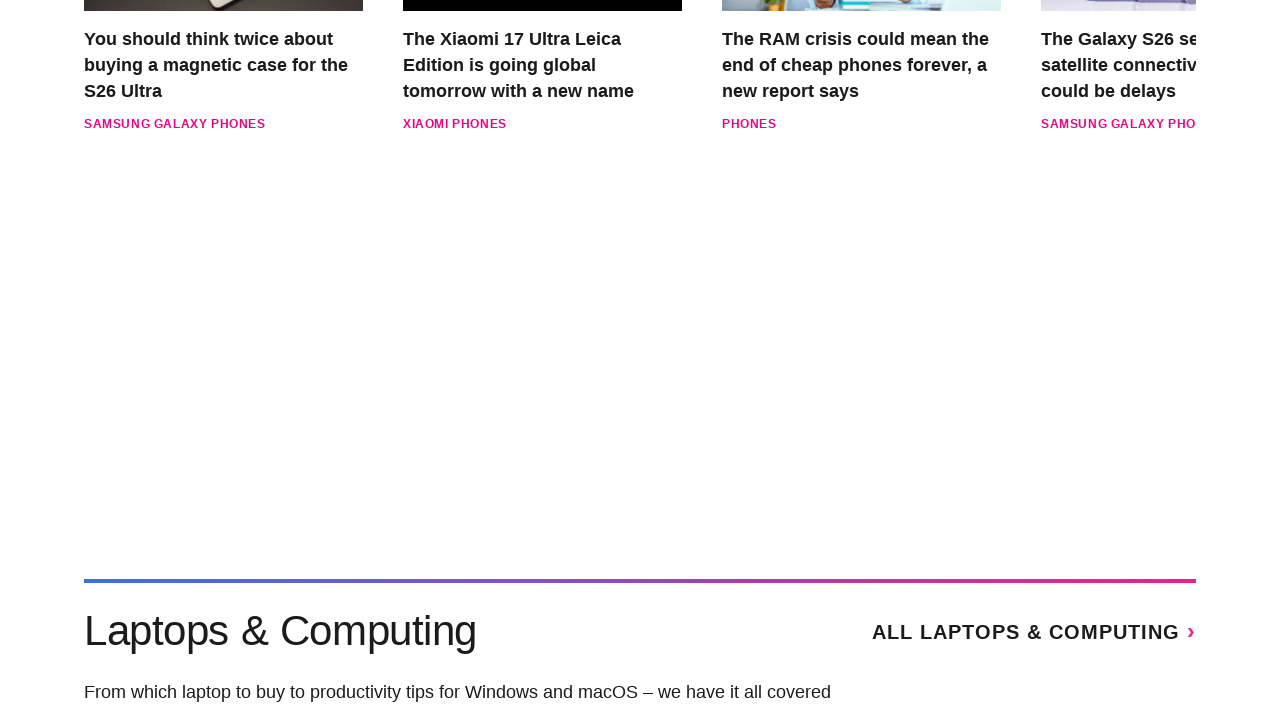

Scrolled down through Surface Pro 4 review content (scroll 10/10)
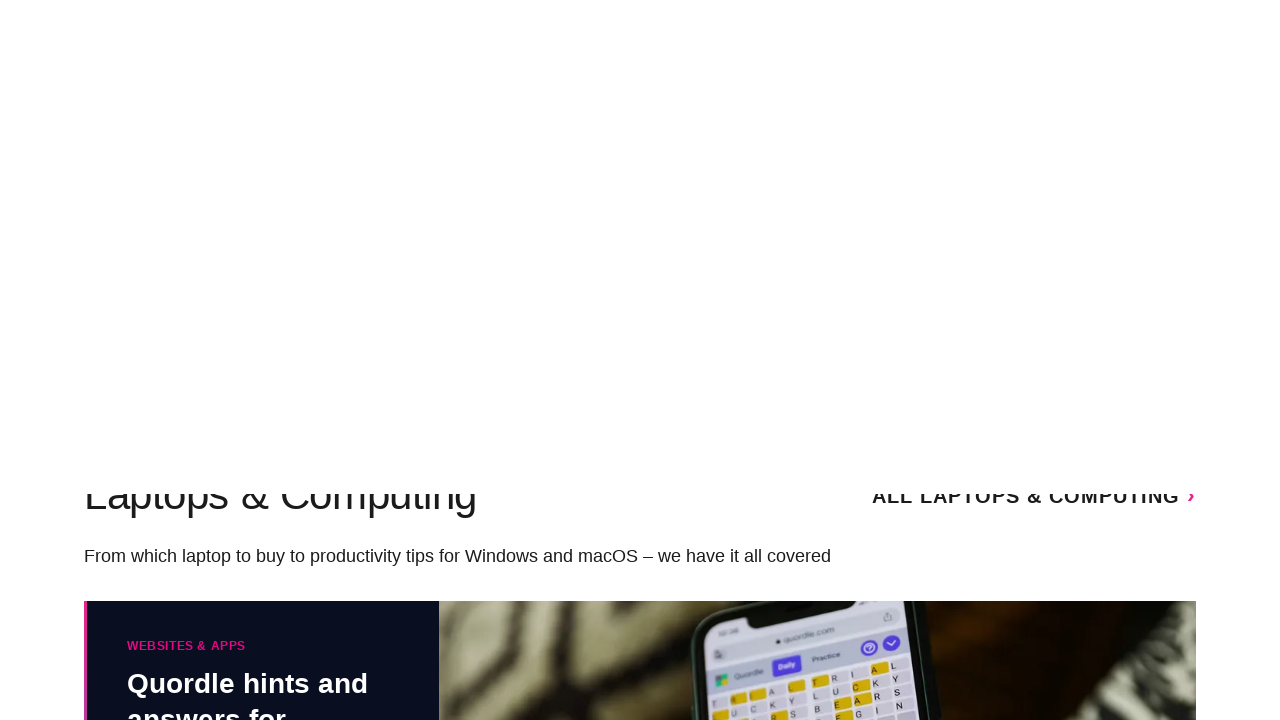

Waited 1 second after scrolling (scroll 10/10)
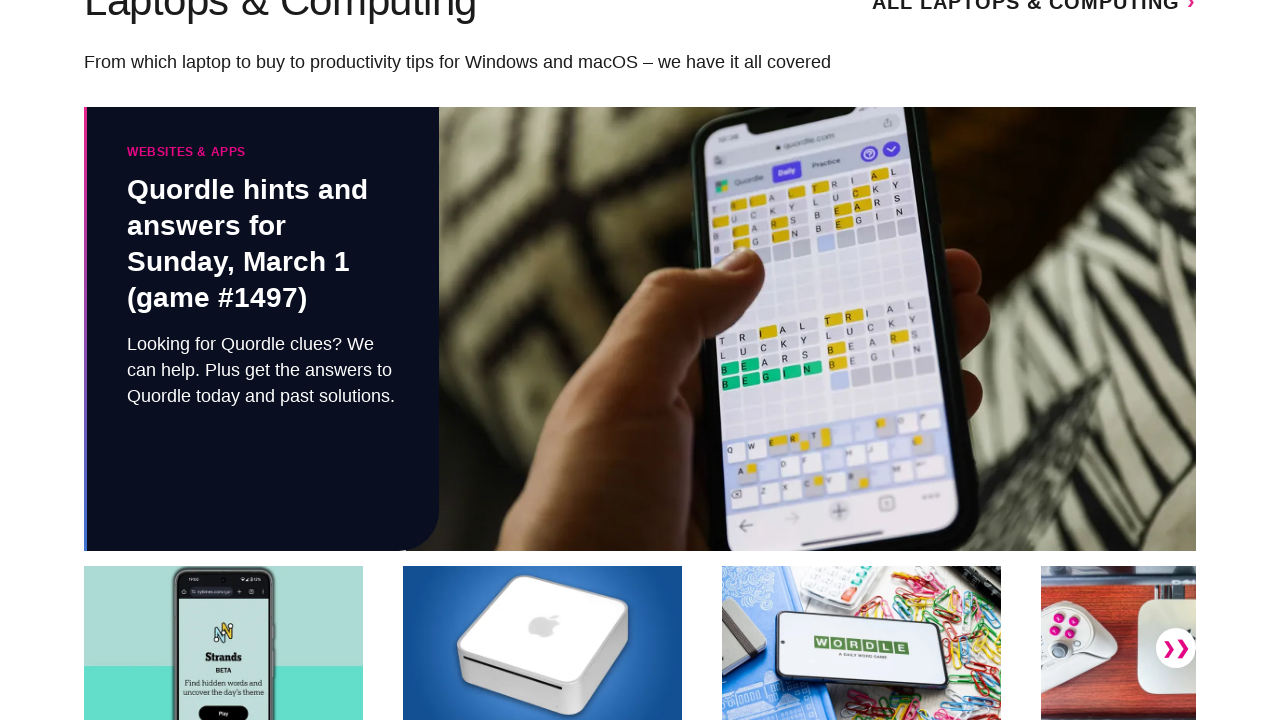

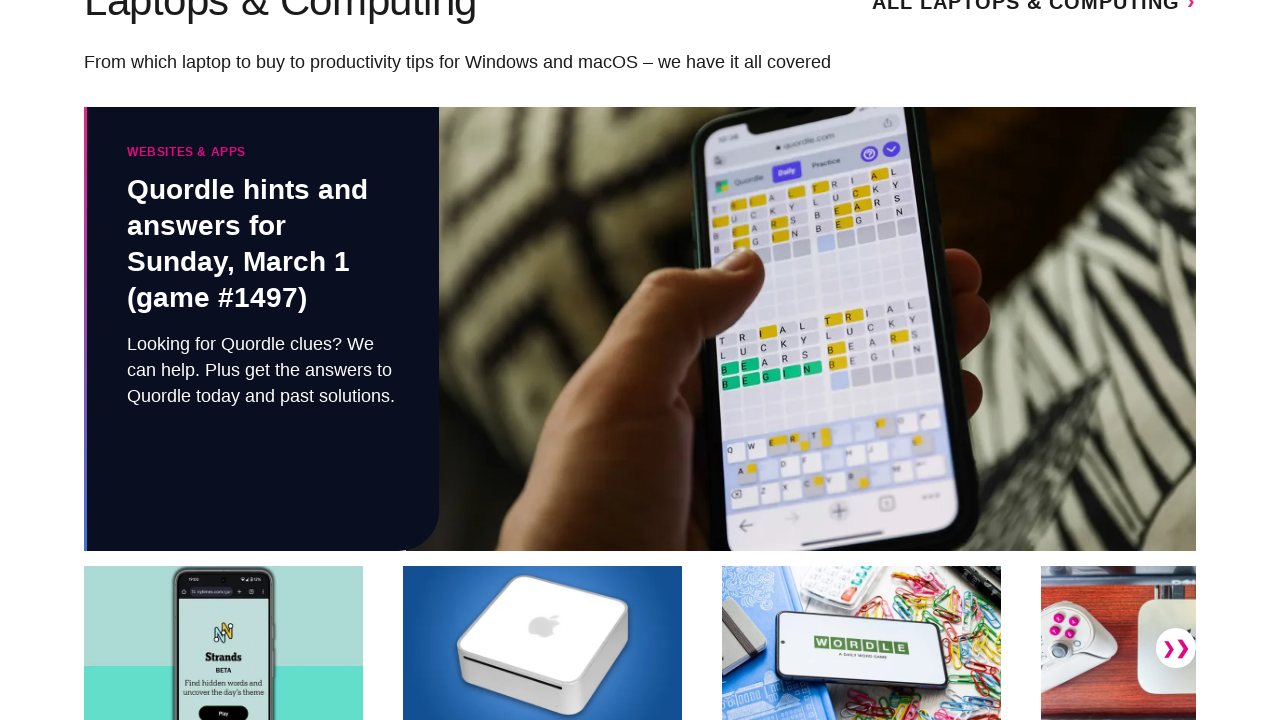